Tests the text input field in the Vue.js form bindings example by filling it with a random string and verifying the value

Starting URL: https://vuejs.org/examples/#form-bindings

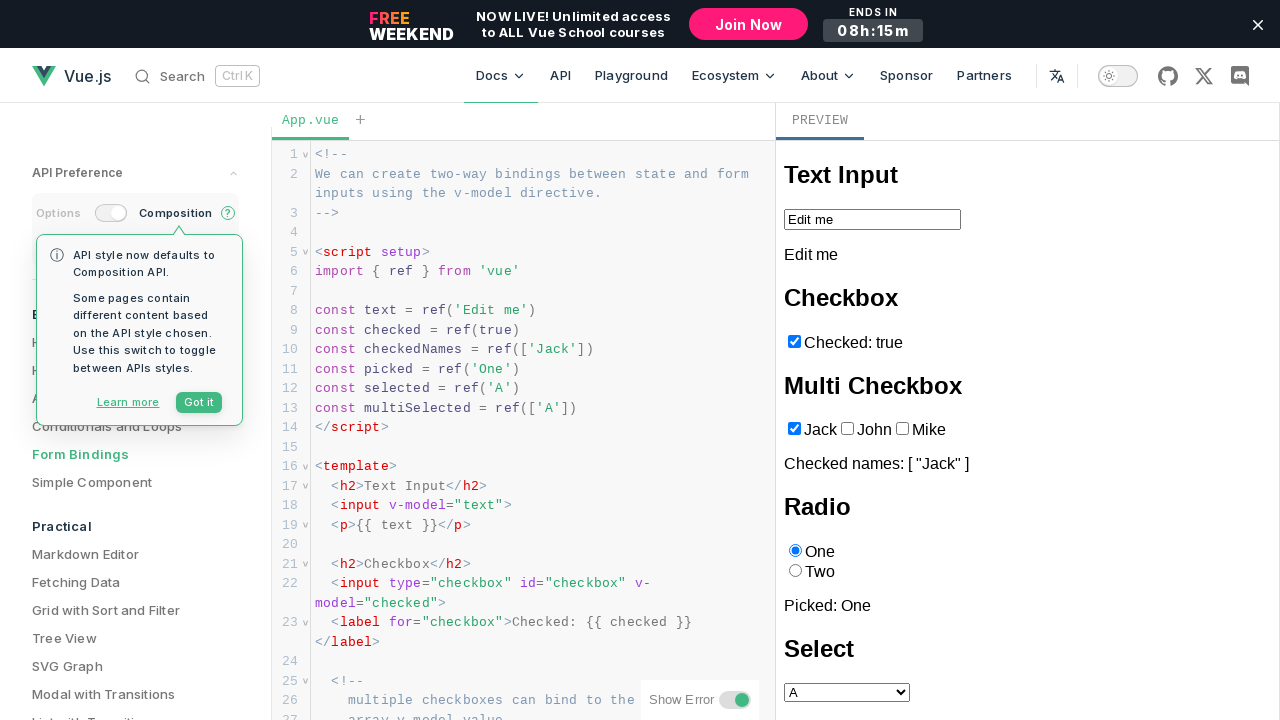

Clicked on text input field inside iframe at (872, 219) on iframe >> internal:control=enter-frame >> internal:role=textbox
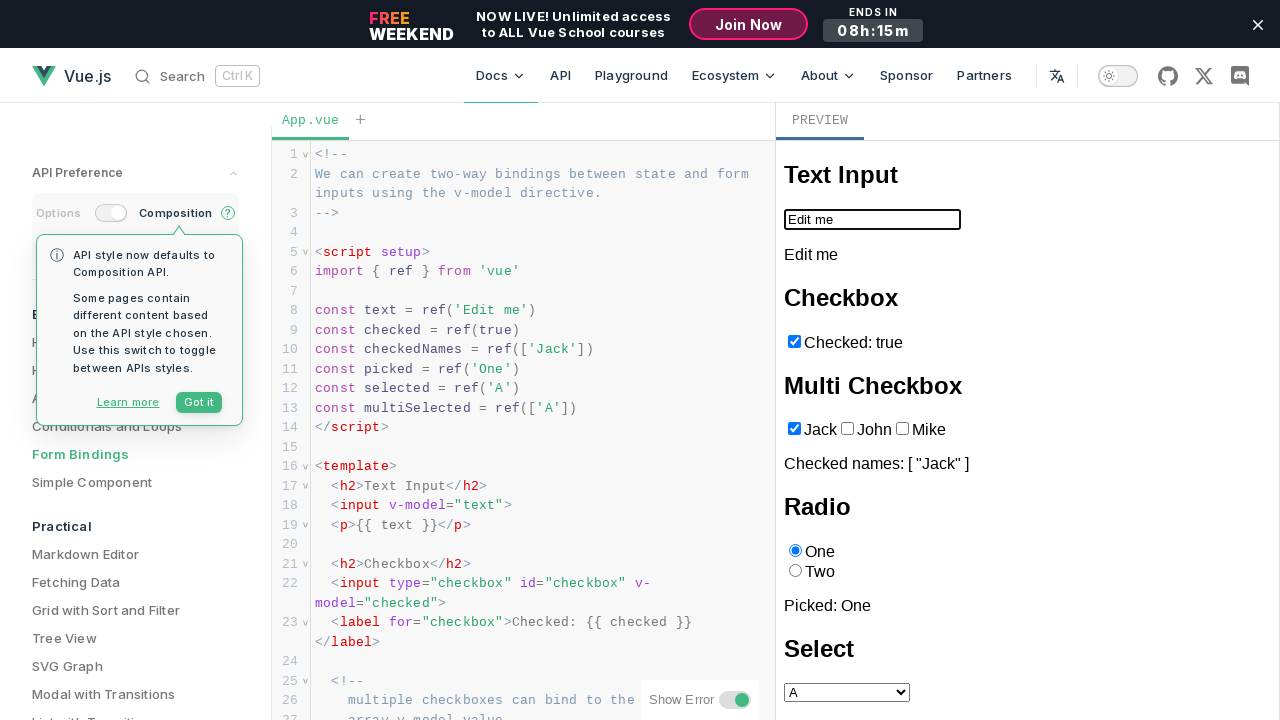

Filled text input with test string 'XK7M2PQ9RN4BTLWZ8HYC' on iframe >> internal:control=enter-frame >> internal:role=textbox
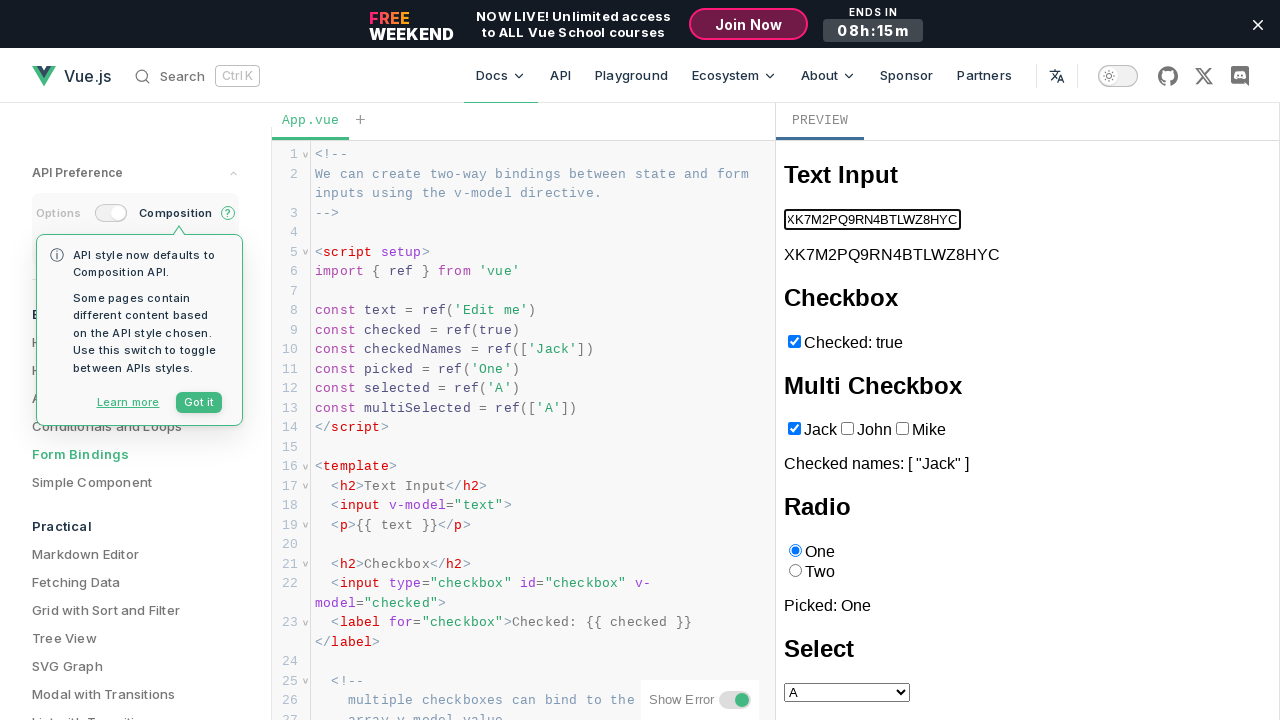

Verified text input value matches 'XK7M2PQ9RN4BTLWZ8HYC'
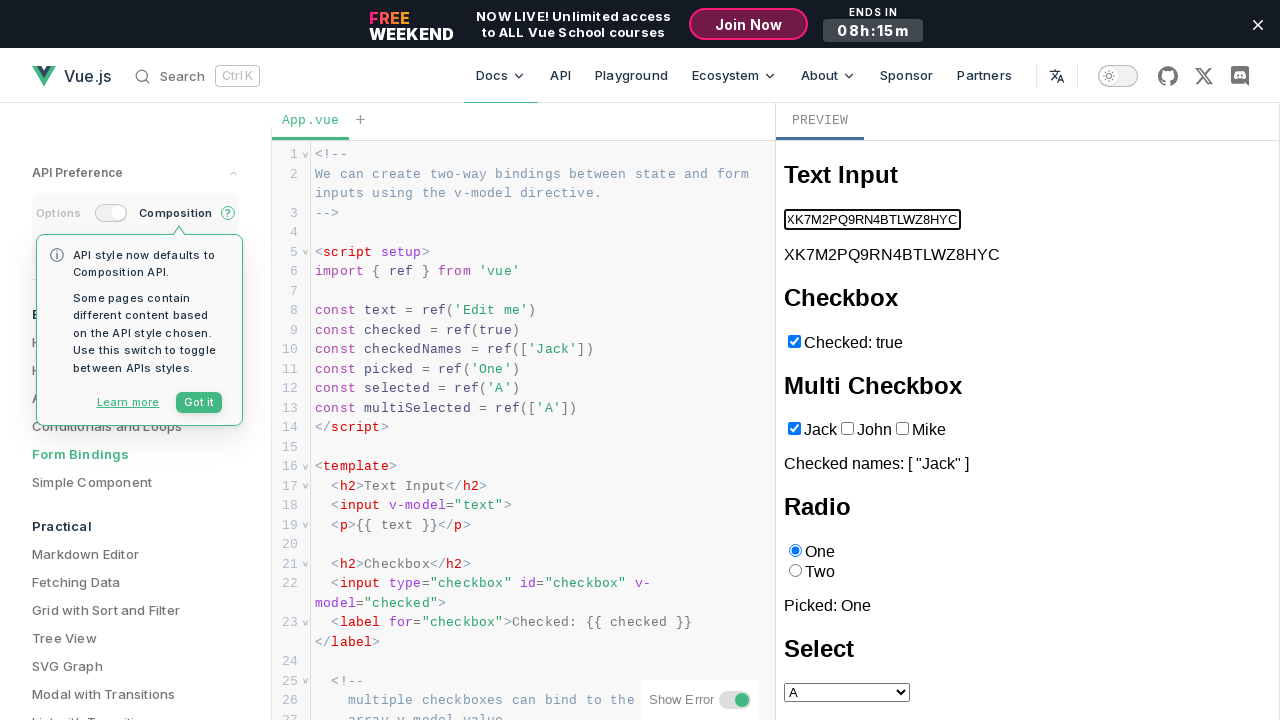

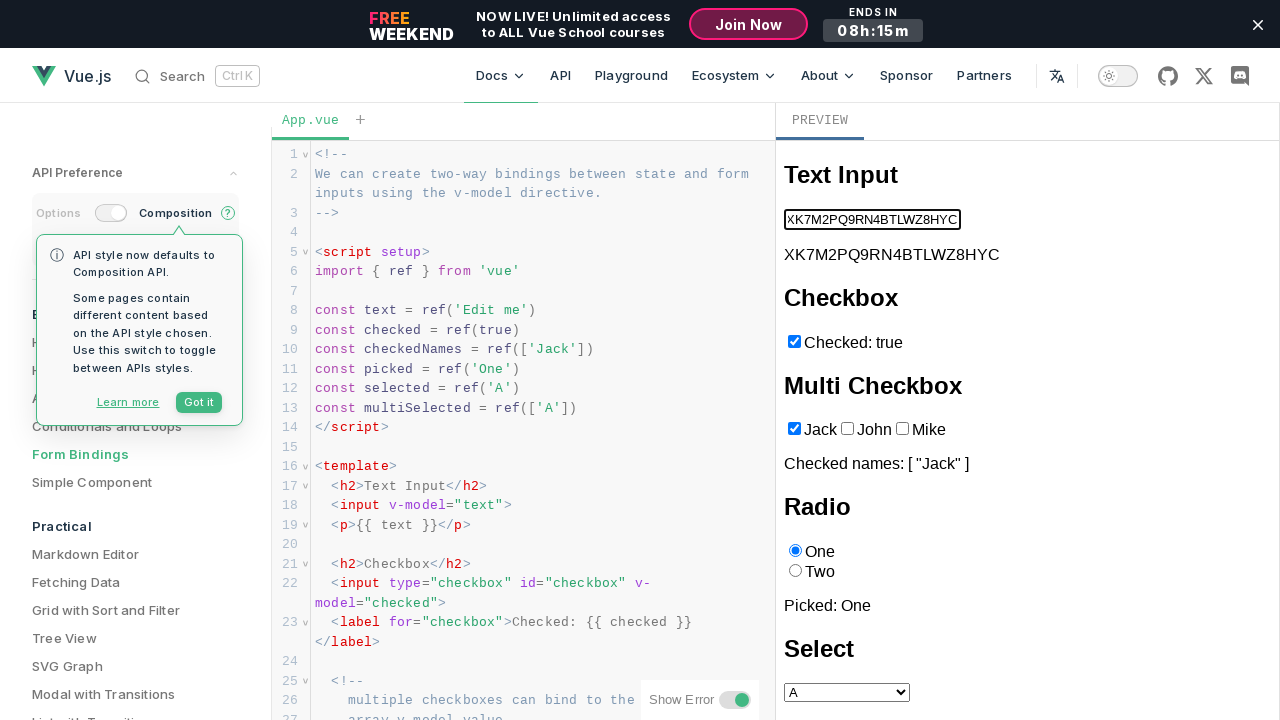